Tests dynamic loading functionality by clicking a start button and waiting for loading icon to disappear before verifying "Hello World!" text appears

Starting URL: https://automationfc.github.io/dynamic-loading/

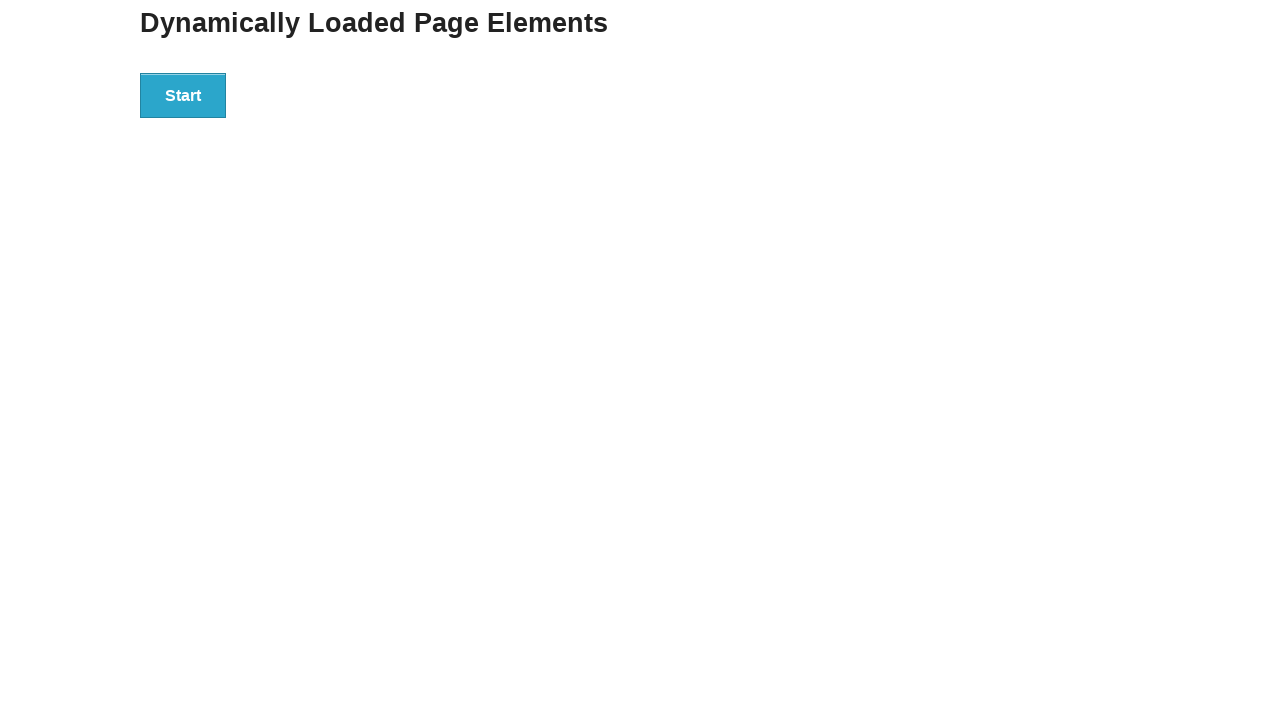

Start button selector is present and ready
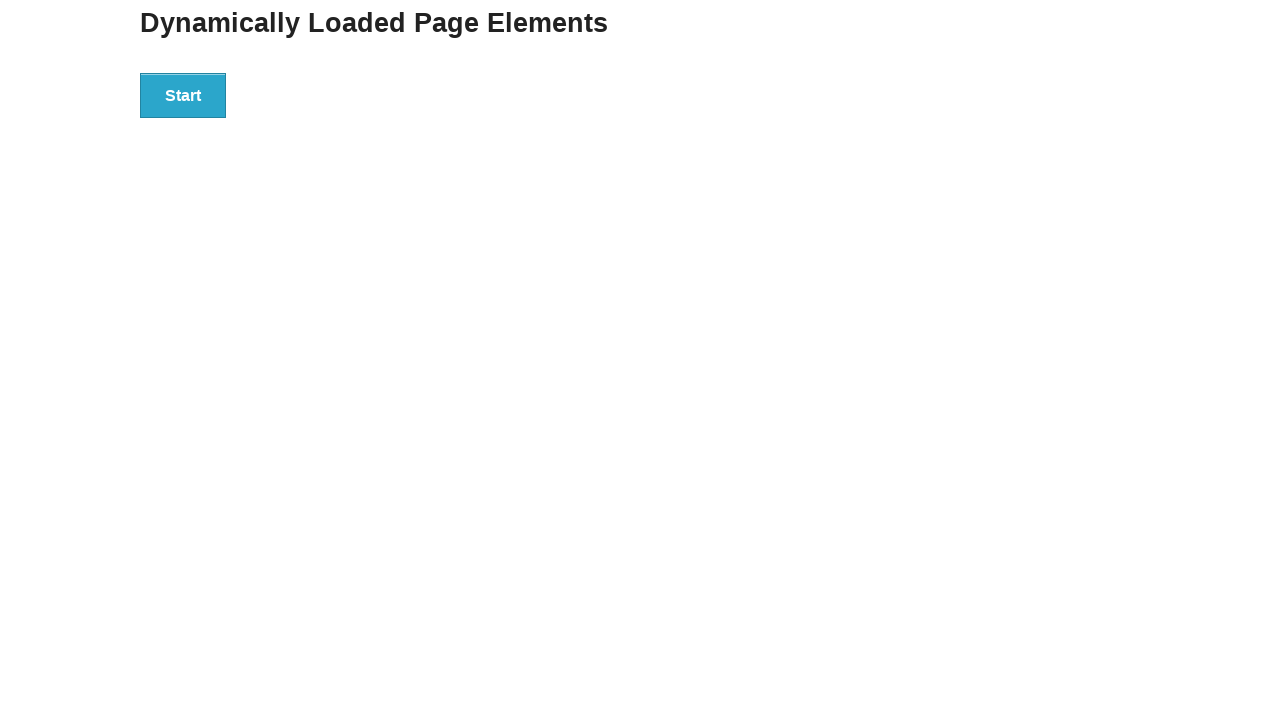

Clicked the start button to initiate dynamic loading at (183, 95) on div#start button
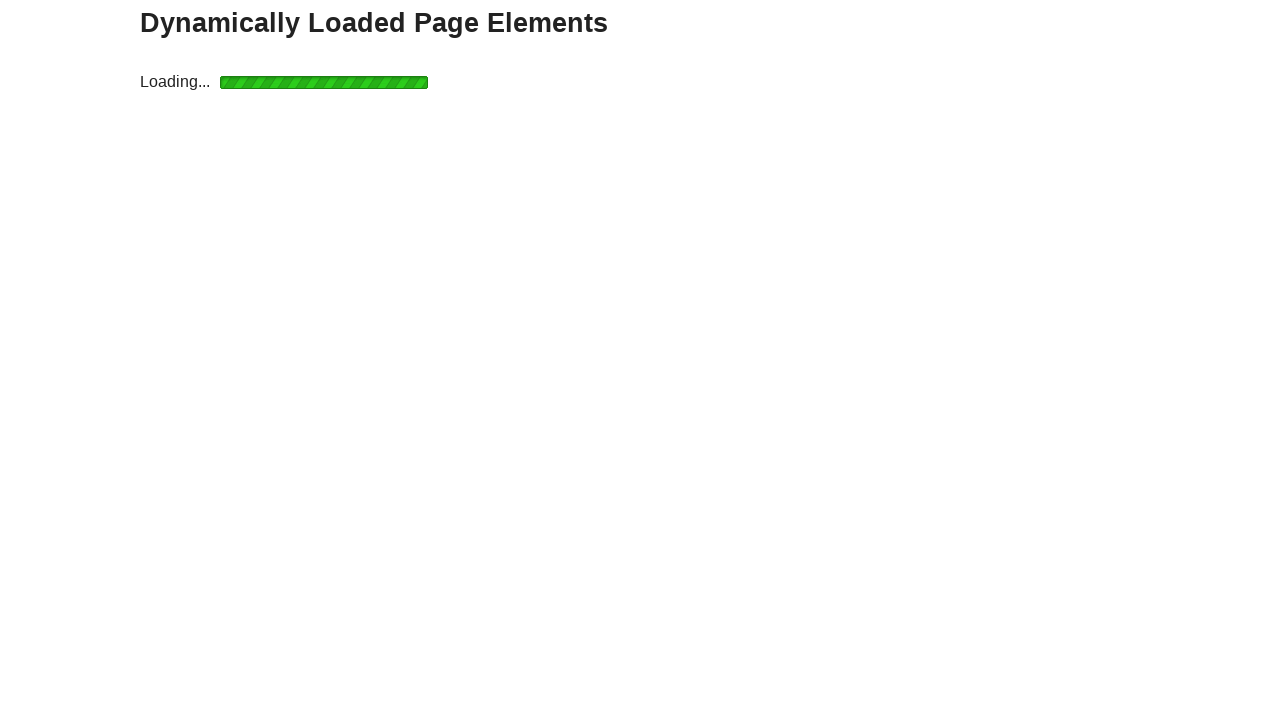

Loading icon has disappeared, indicating loading is complete
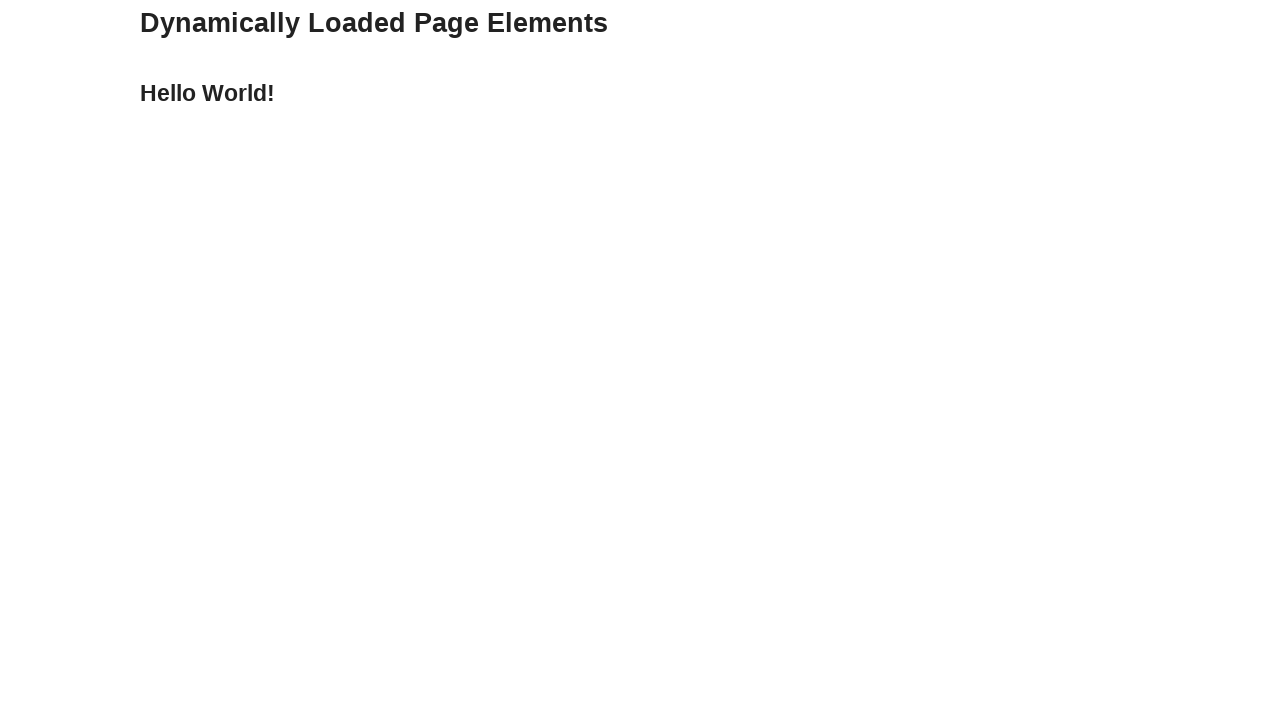

Hello World text element is now visible
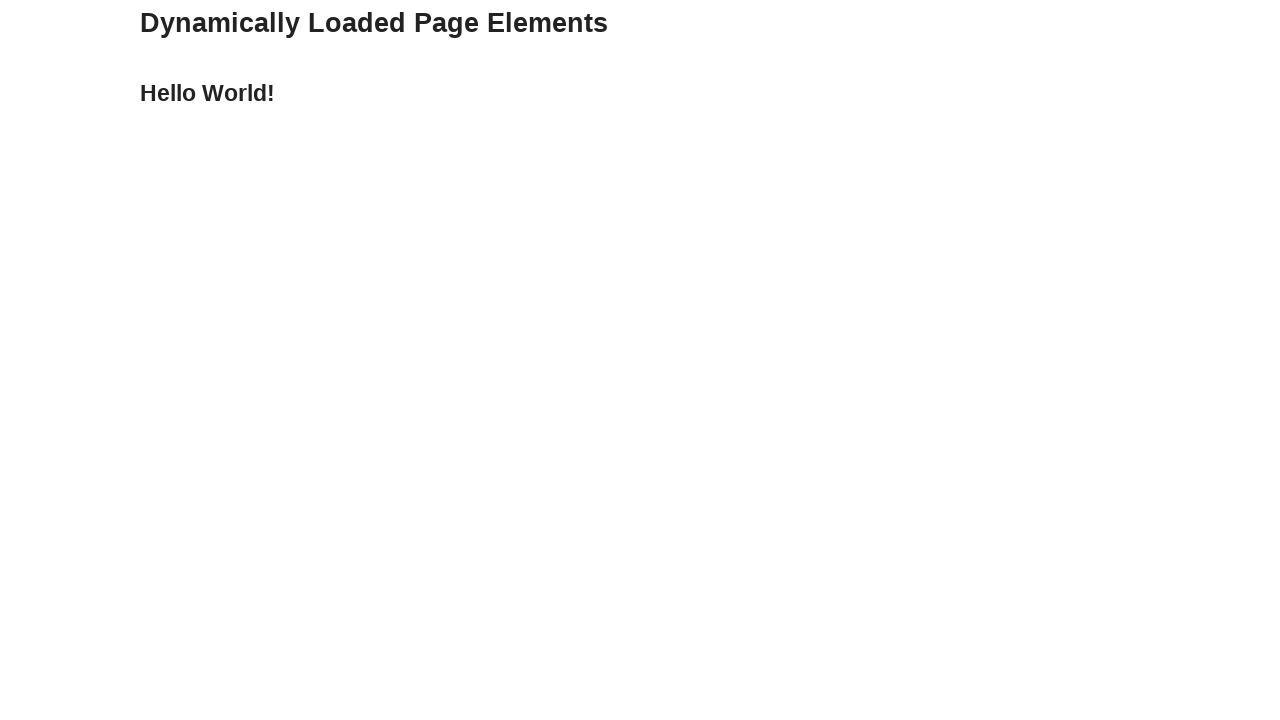

Verified that 'Hello World!' text is displayed correctly
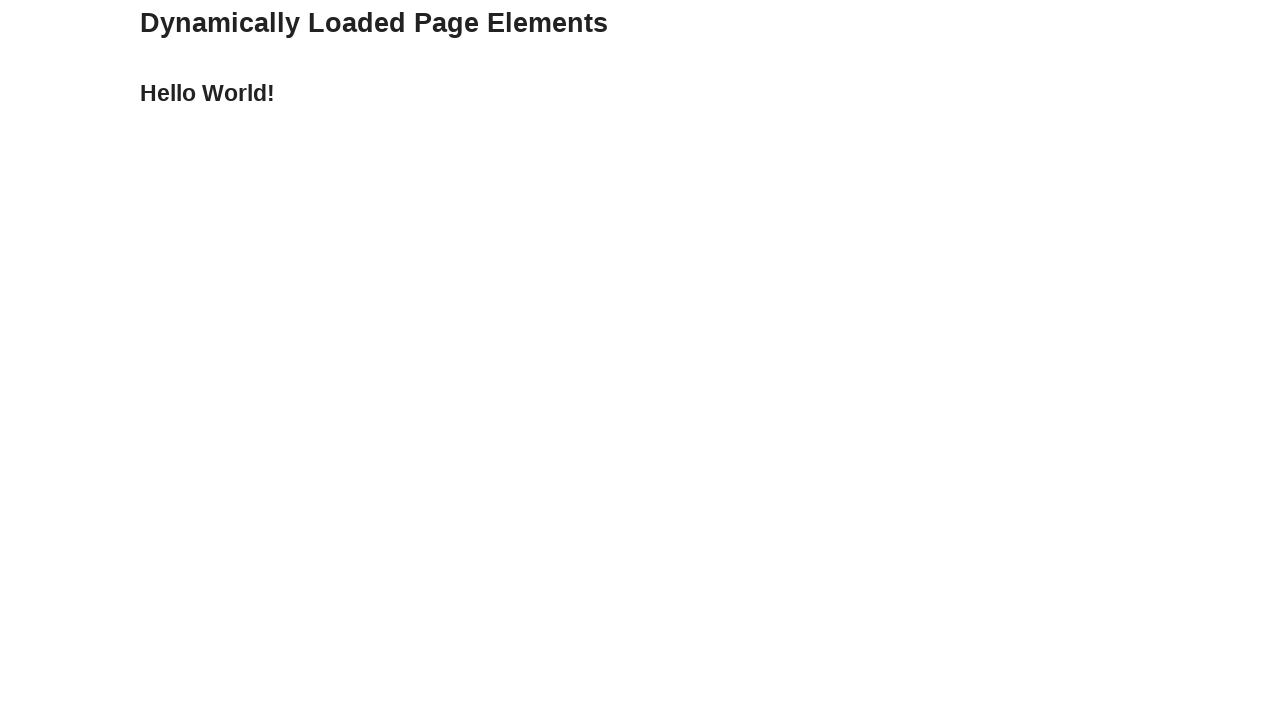

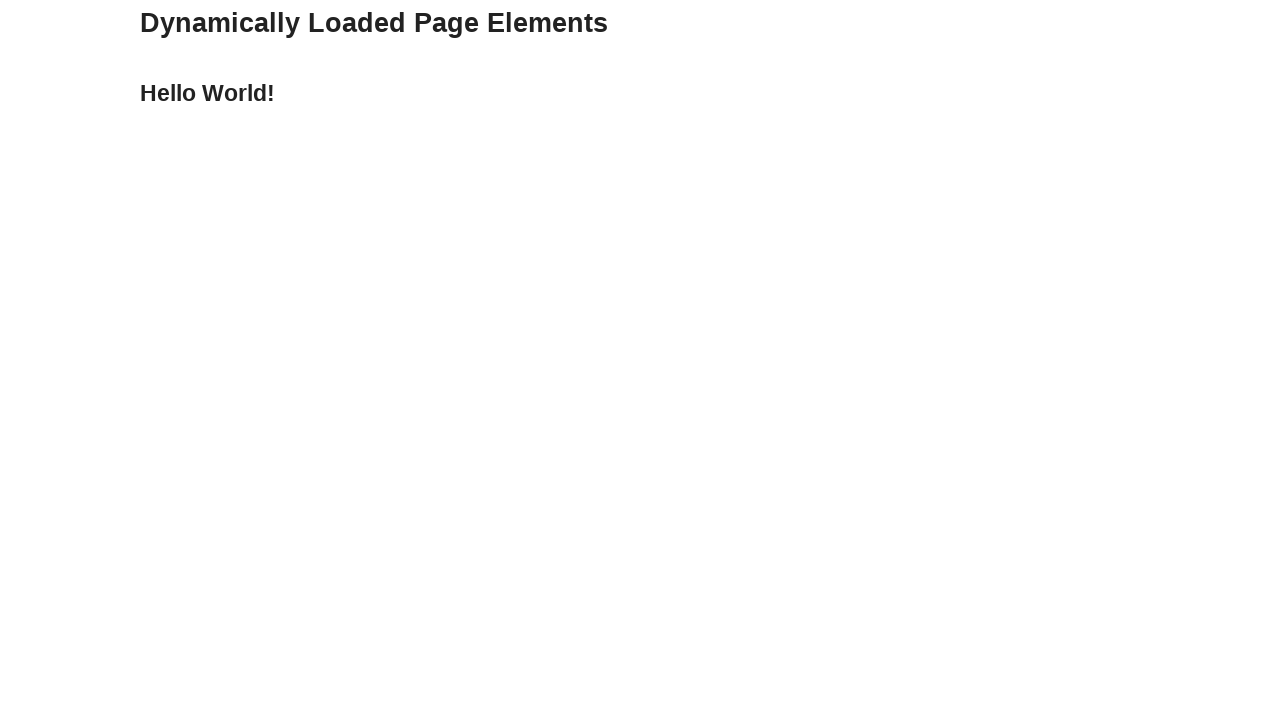